Tests the email subscription functionality by navigating to the cart page, filling in an email address, and submitting the subscription form to verify successful subscription.

Starting URL: https://automationexercise.com/

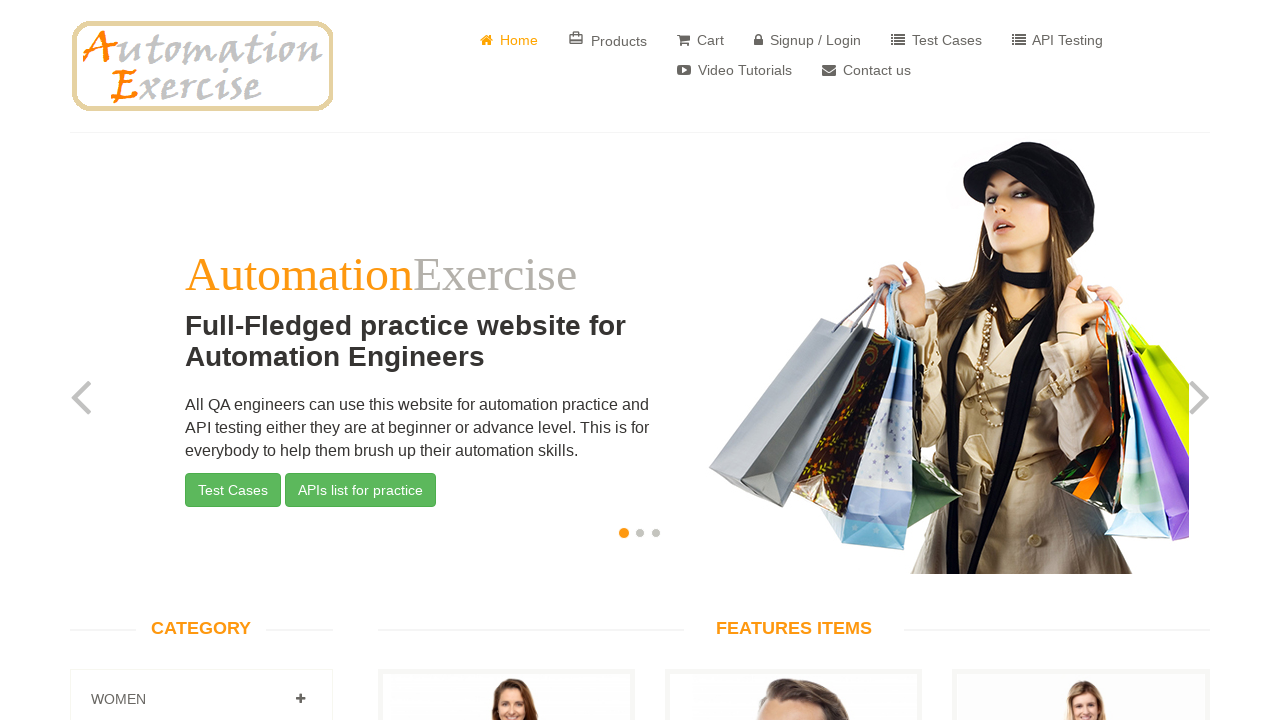

Clicked on Cart link at (700, 40) on internal:role=link[name=" Cart"i]
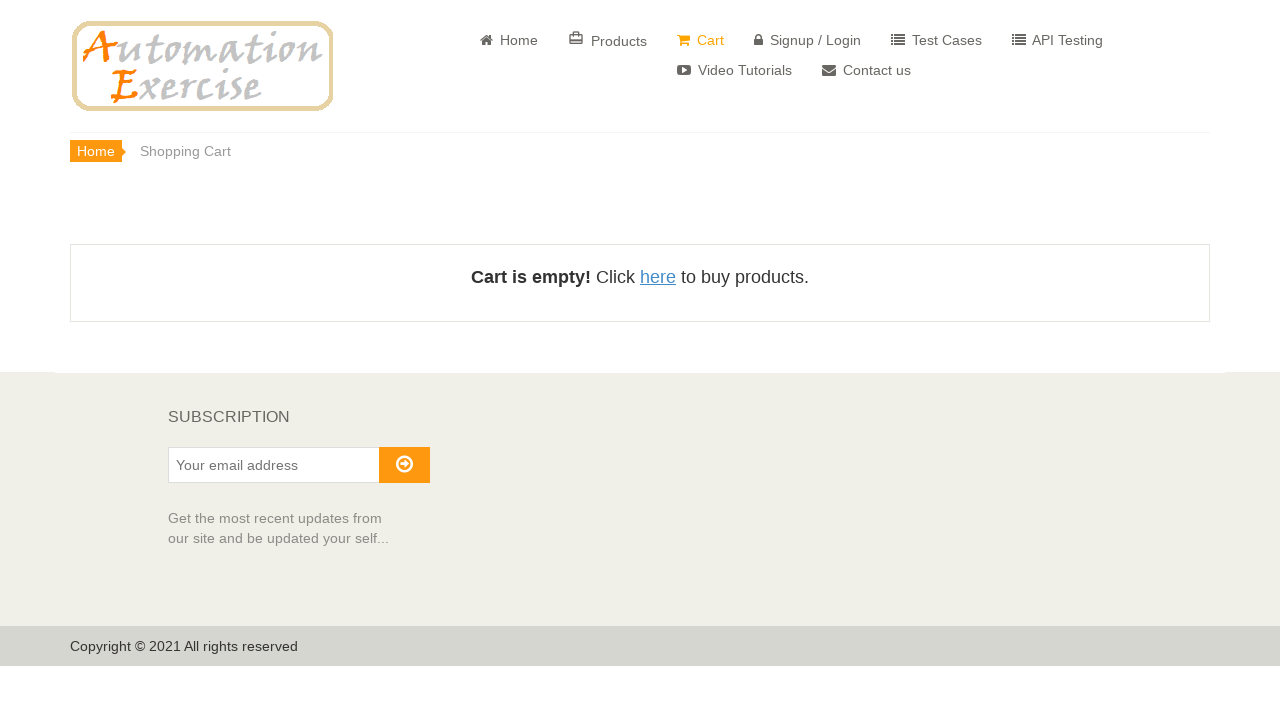

Subscription section is visible on cart page
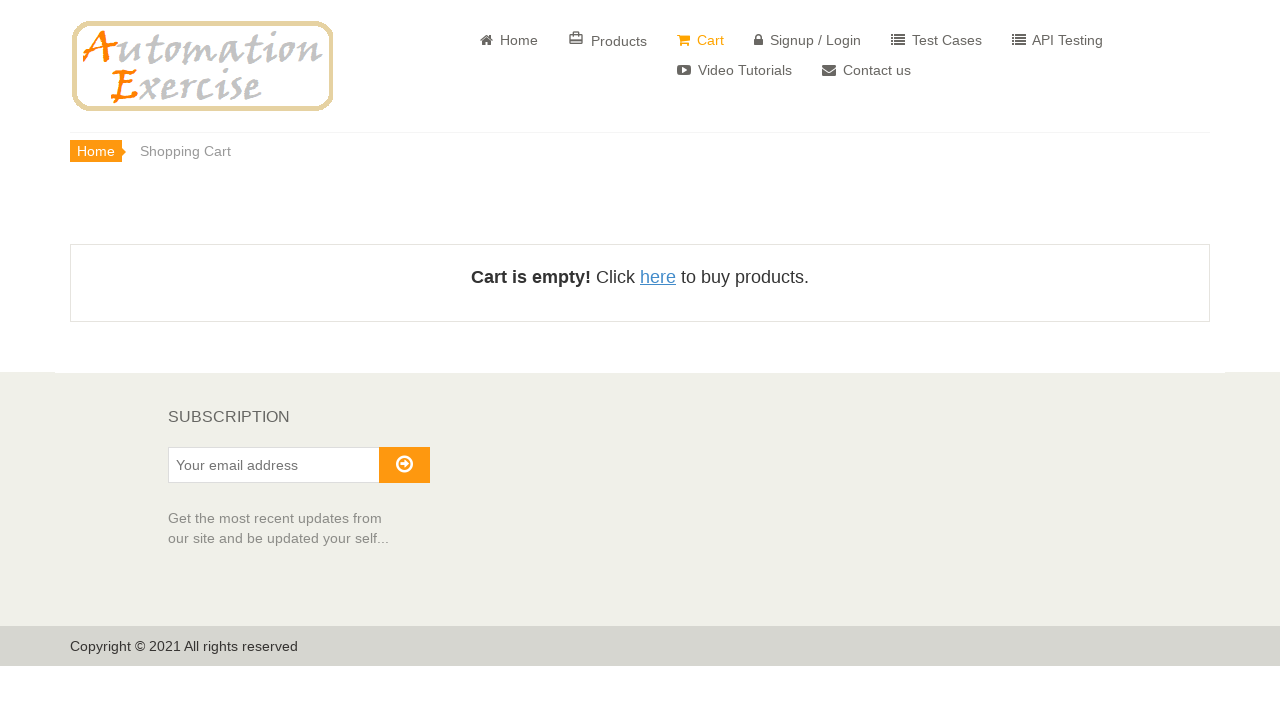

Filled subscription email field with 'markjohnson87@example.com' on #susbscribe_email
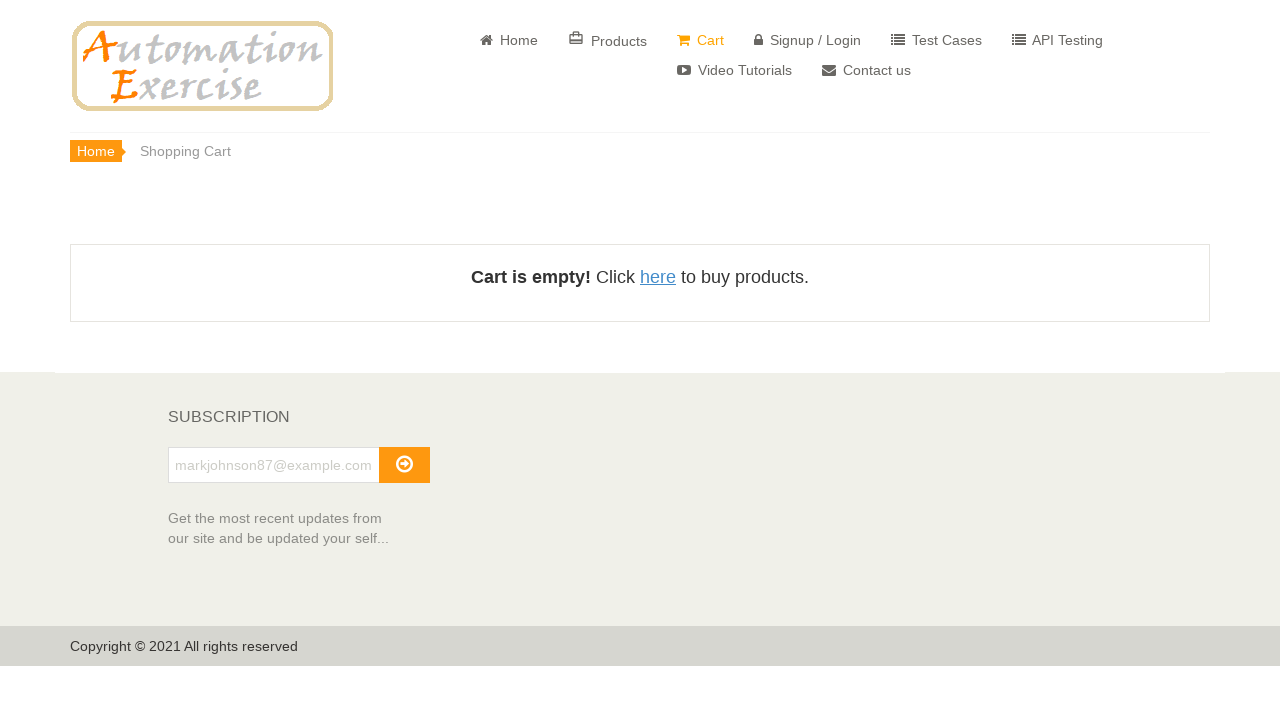

Clicked subscribe button at (404, 465) on #subscribe
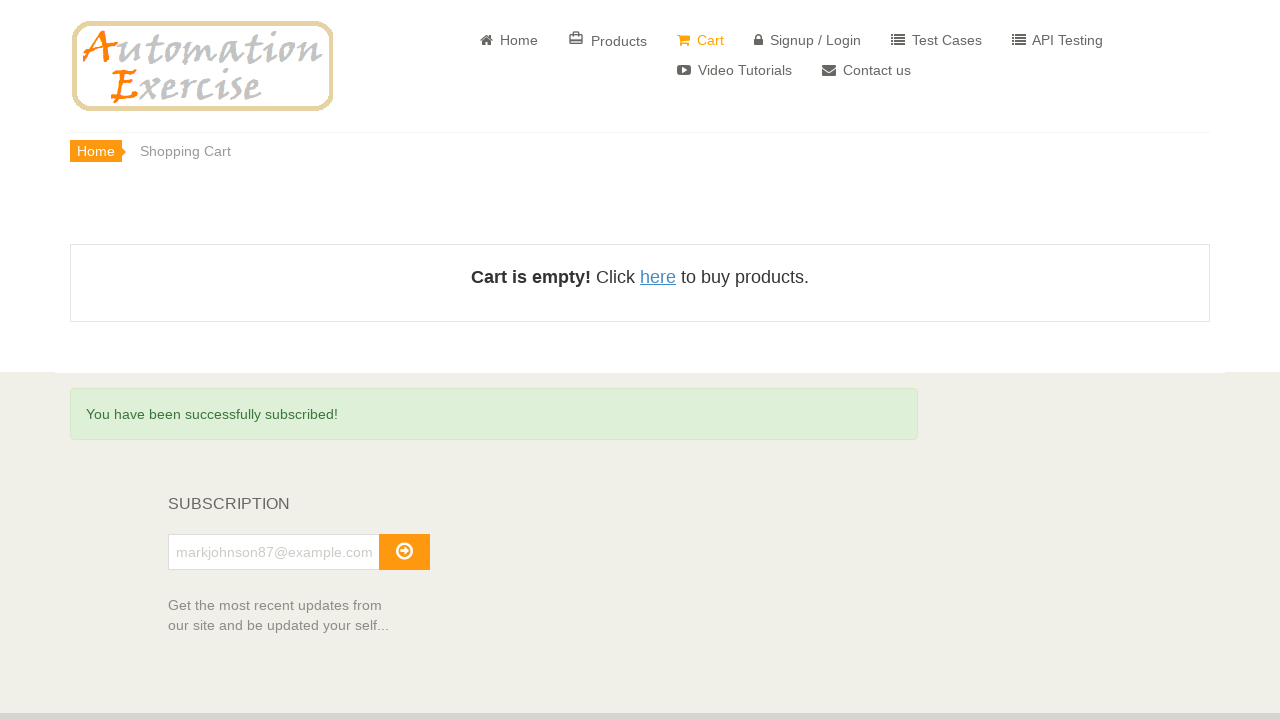

Success message 'You have been successfully subscribed!' appeared
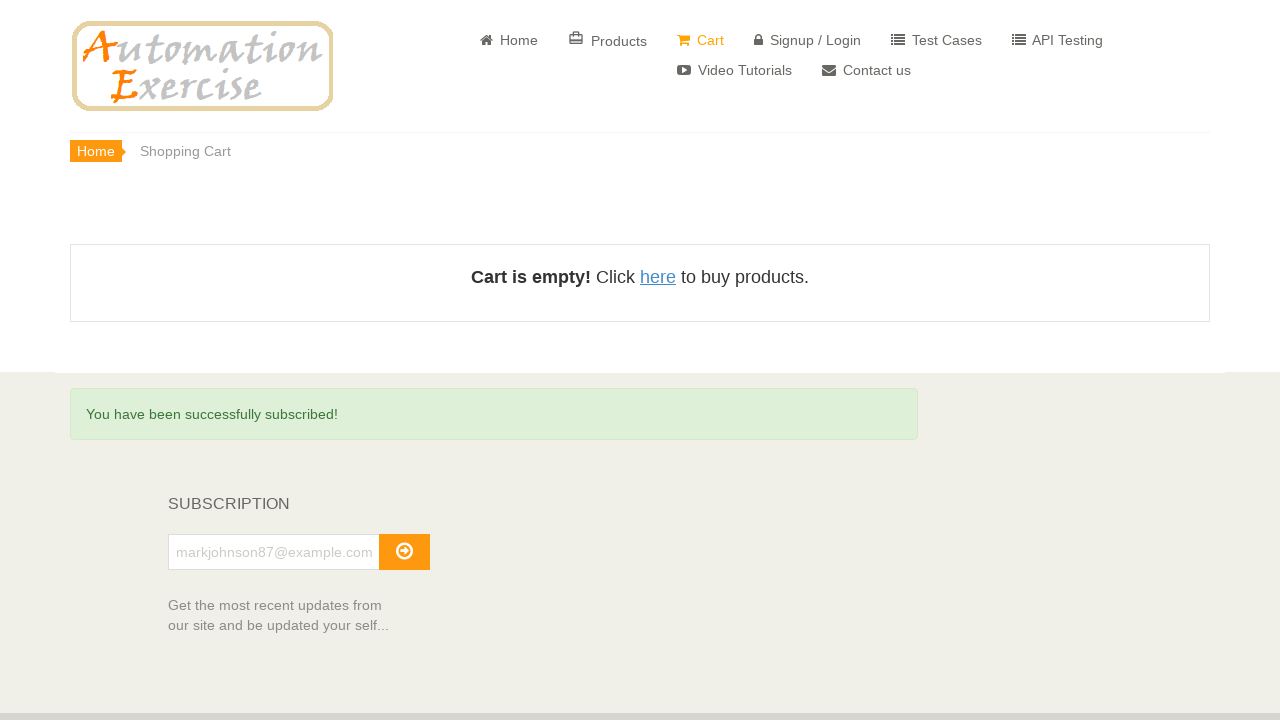

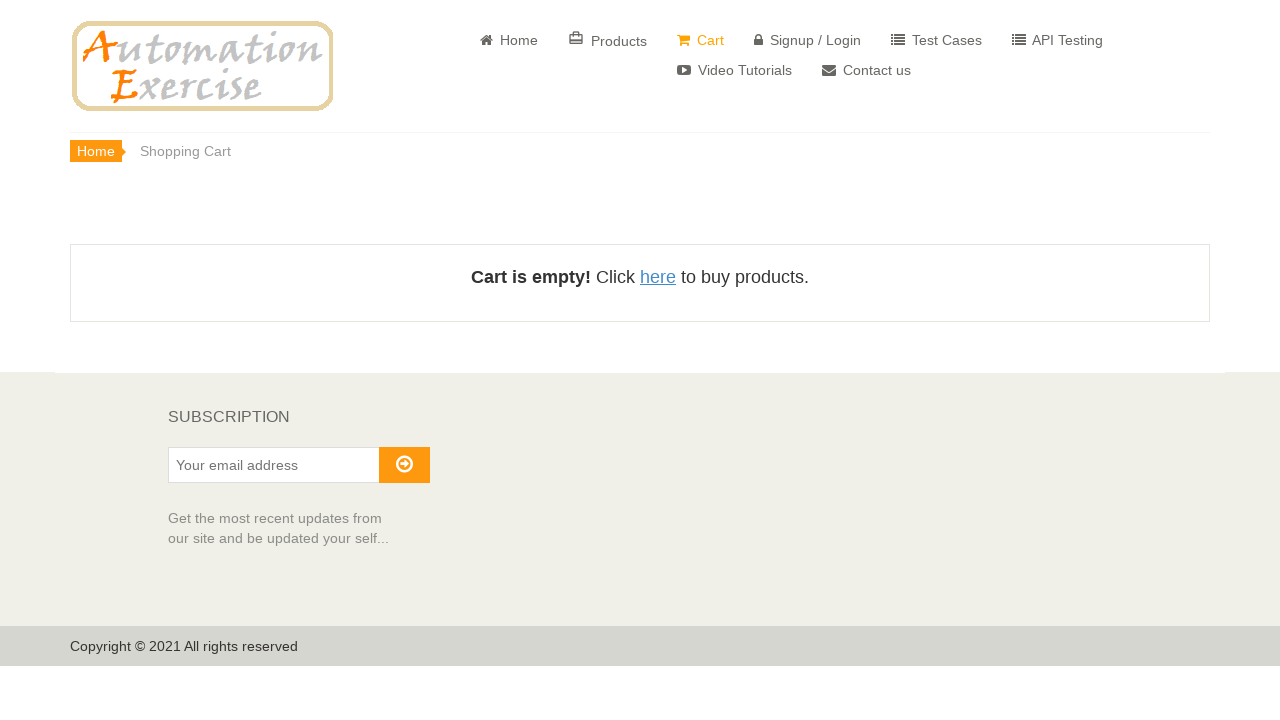